Navigates to Bilibili's drawing/illustration page and waits for the page to load

Starting URL: https://h.bilibili.com/d

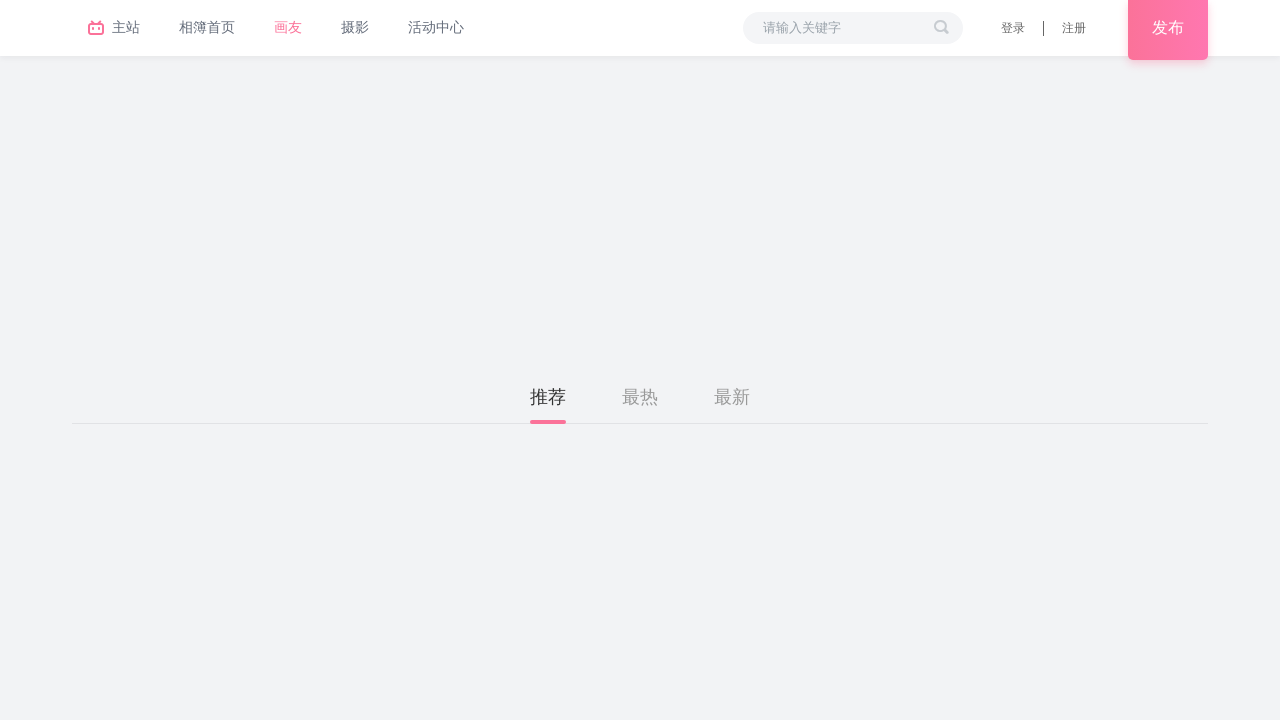

Navigated to Bilibili's drawing/illustration page at https://h.bilibili.com/d
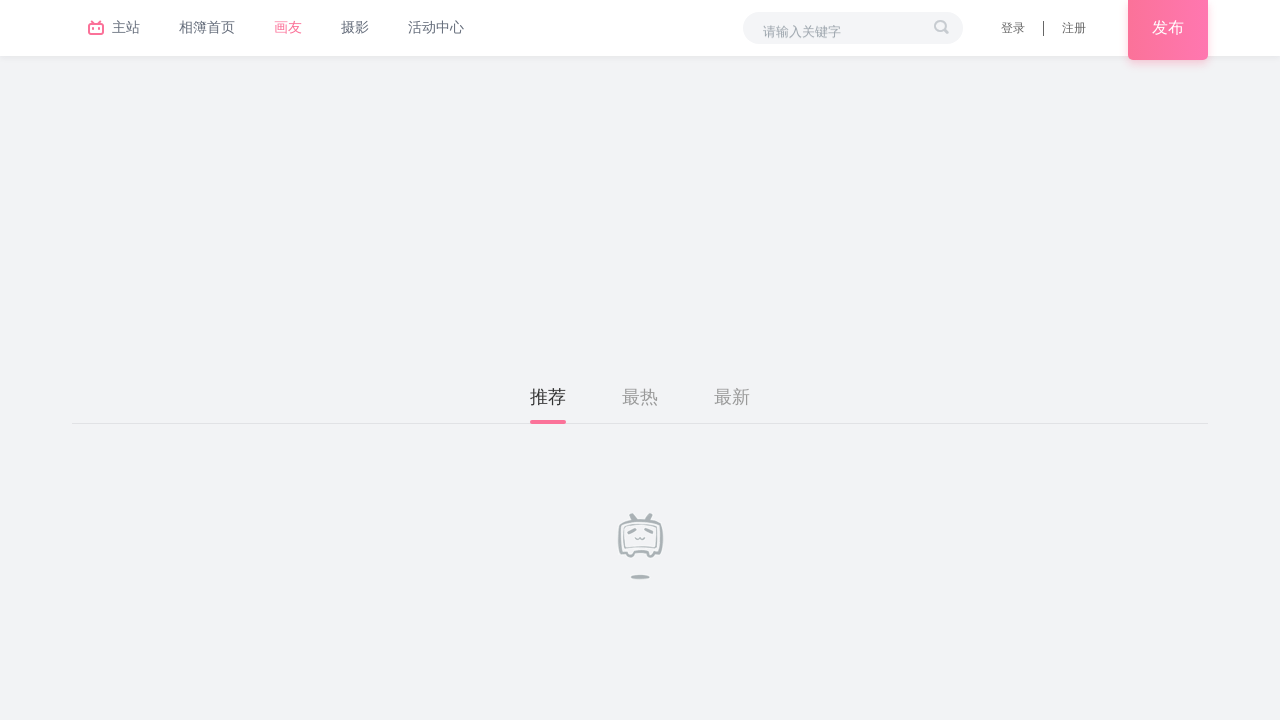

Page DOM content loaded
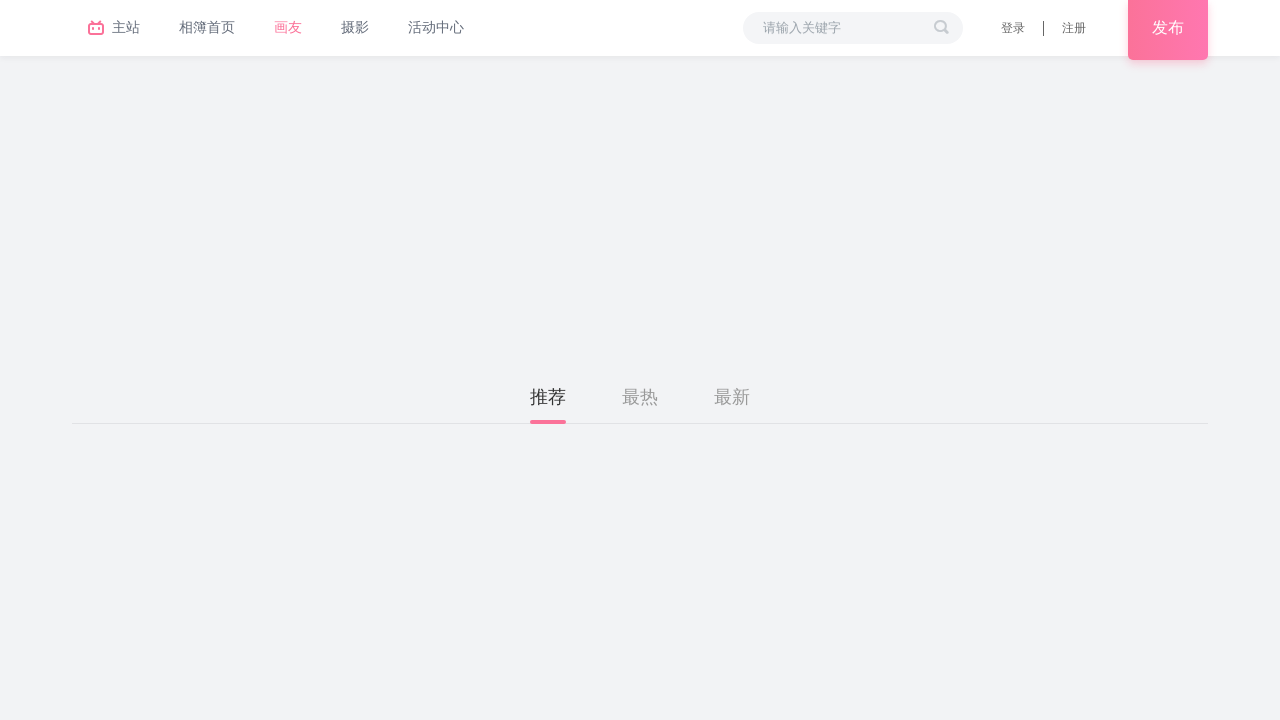

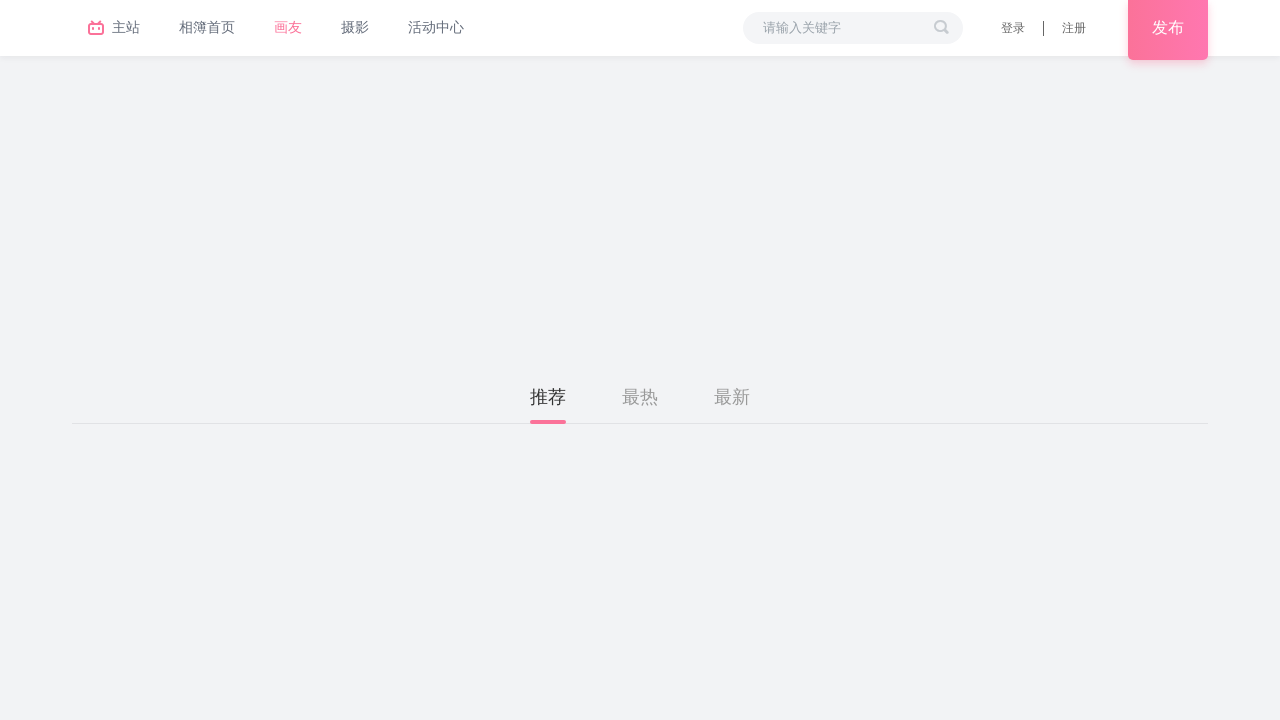